Tests click and hold functionality on a "Contact Us" menu item

Starting URL: http://the-internet.herokuapp.com/shifting_content/menu

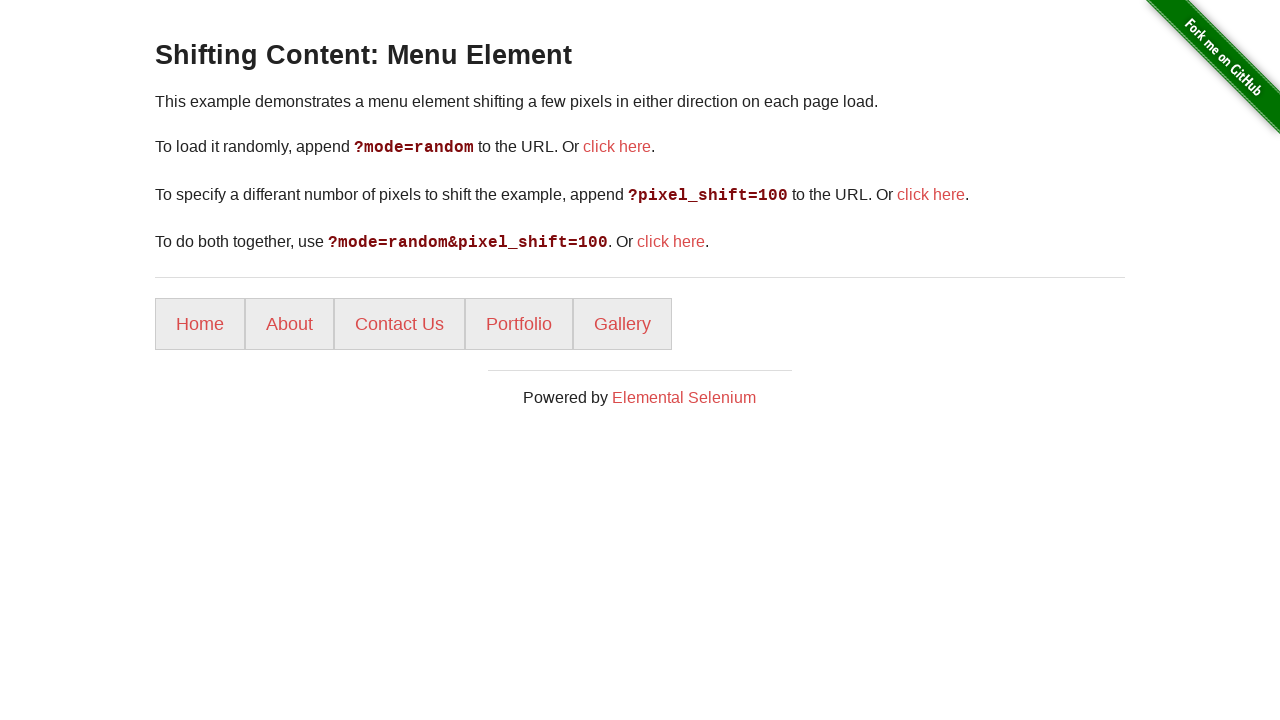

Located Contact Us menu item
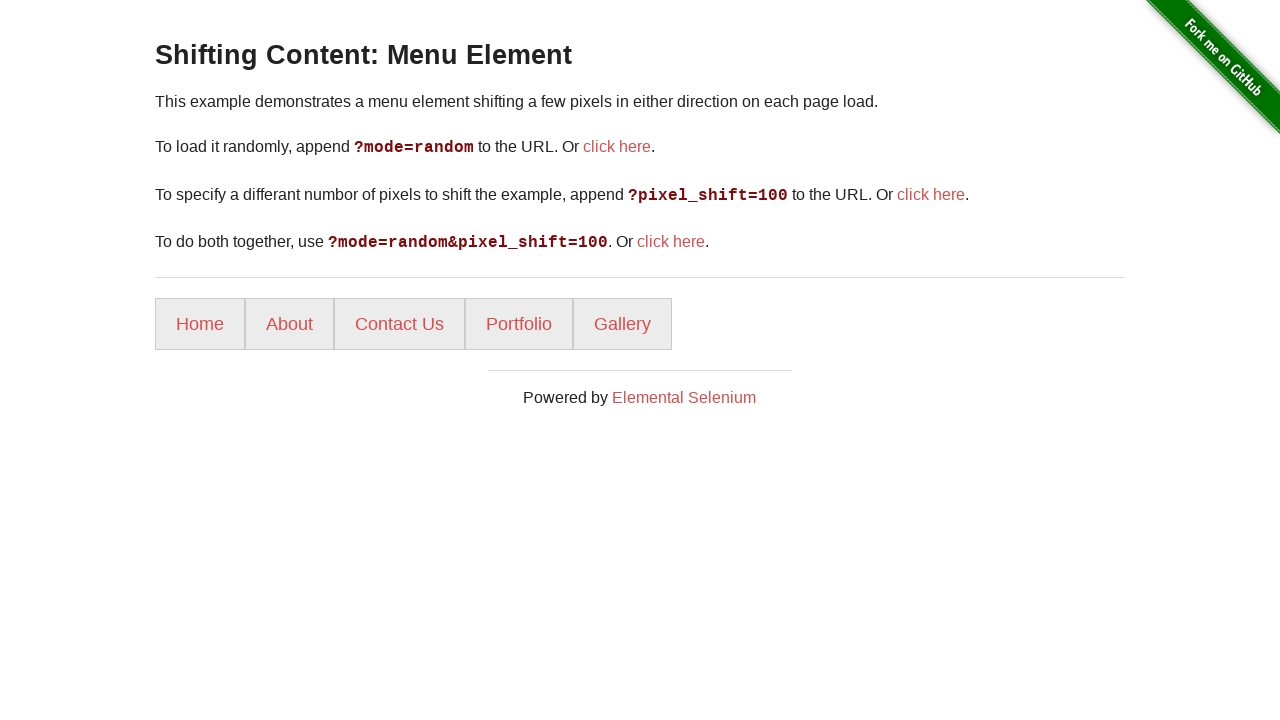

Performed click and hold on Contact Us link with 1000ms delay at (400, 324) on internal:role=link[name="Contact Us"i]
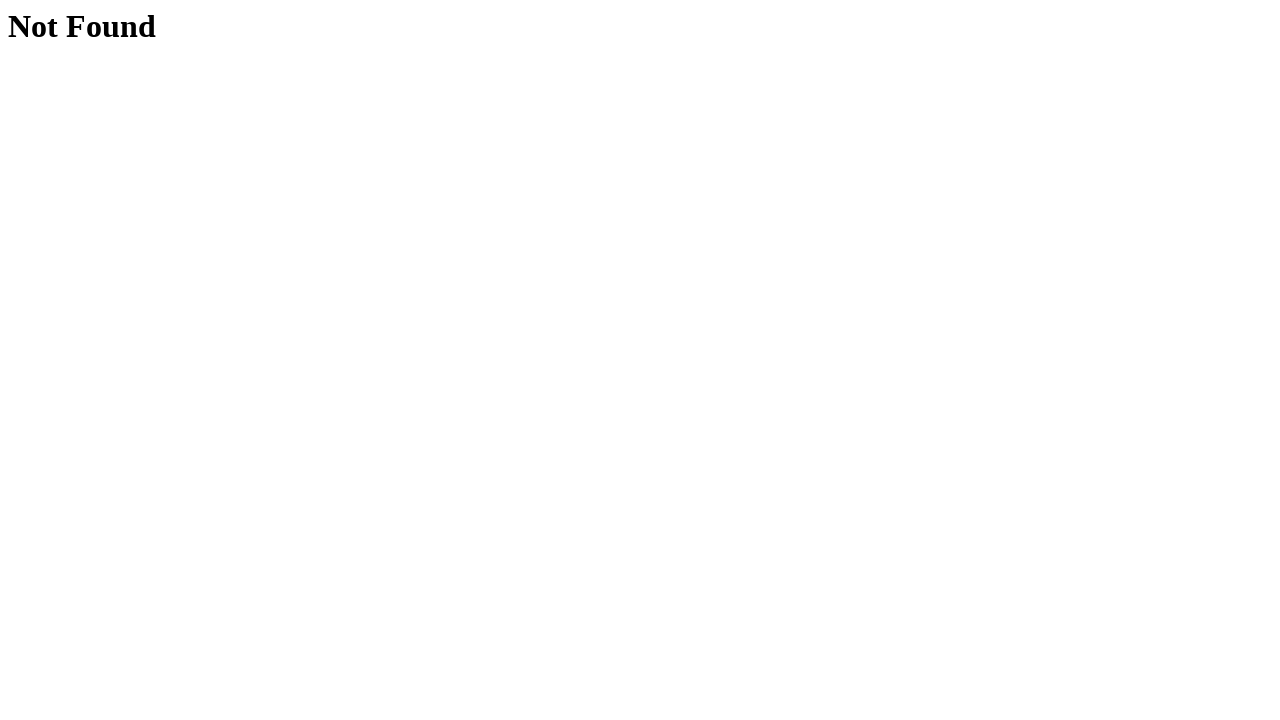

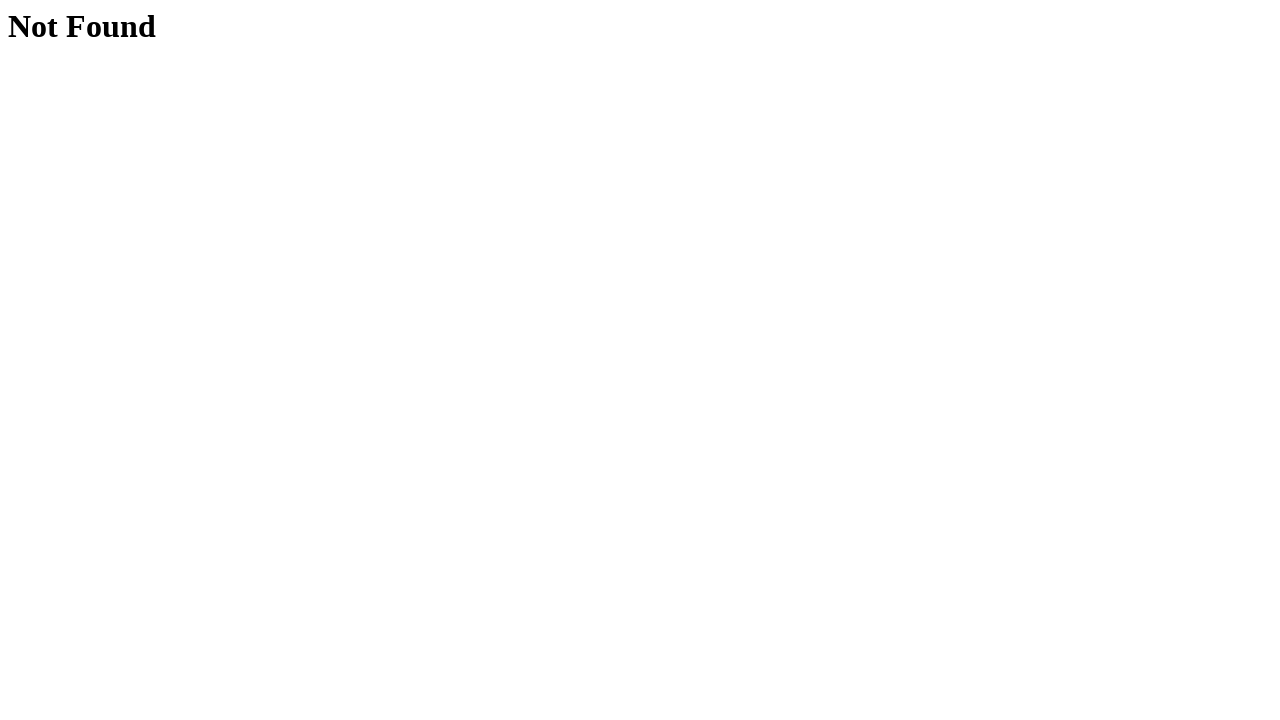